Tests page scrolling functionality on Steam's most played games chart by scrolling down using JavaScript, pressing END key to scroll to bottom, then HOME key to return to top

Starting URL: https://store.steampowered.com/charts/mostplayed/?l=turkish

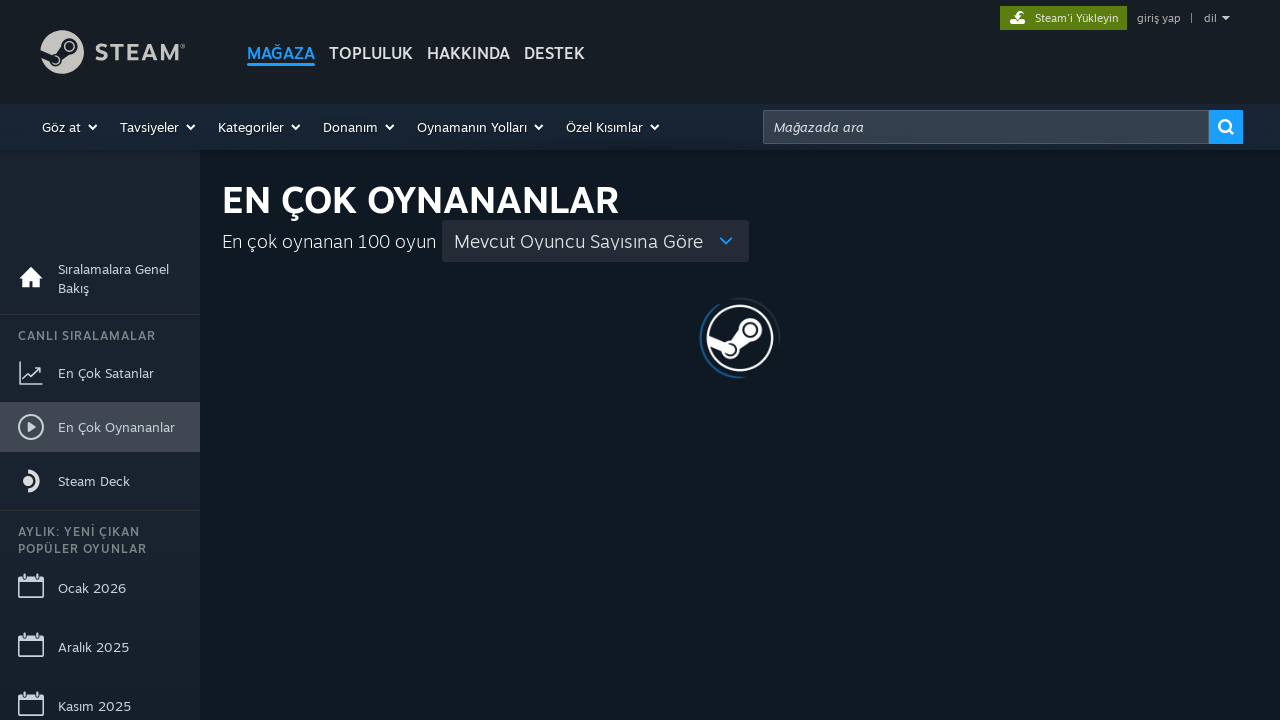

Scrolled down 800 pixels using JavaScript
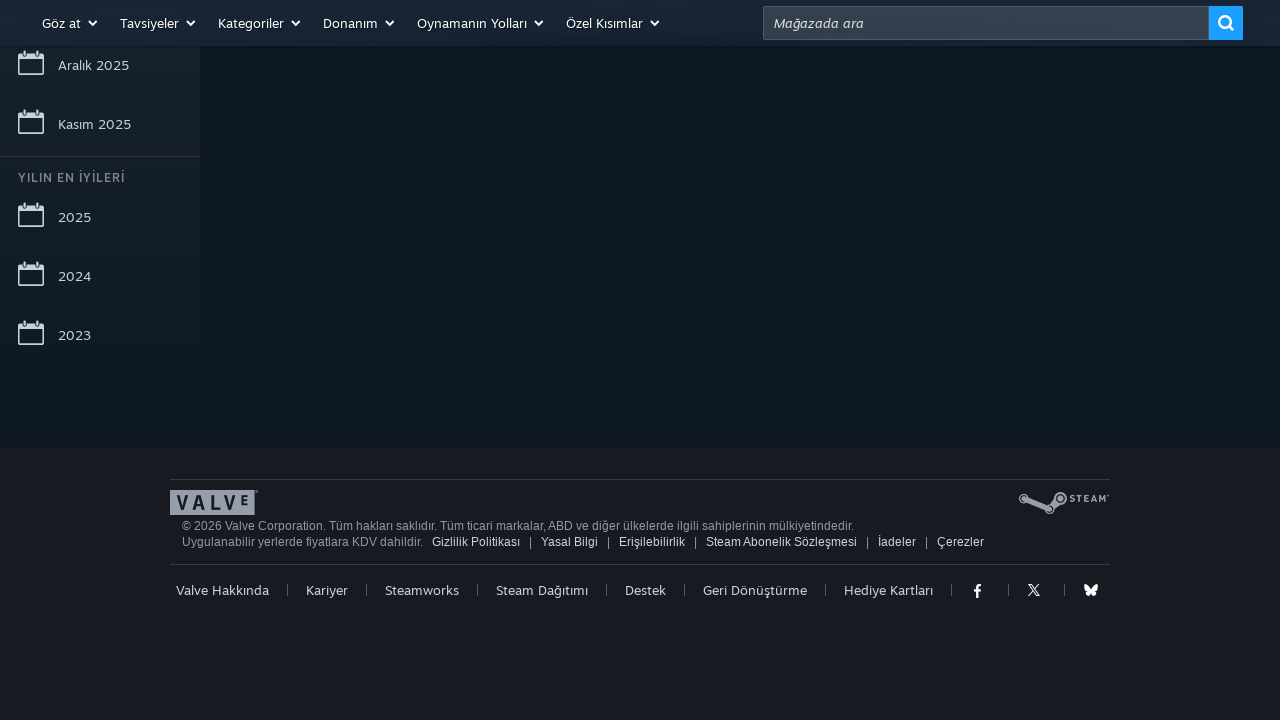

Pressed END key to scroll to bottom of page
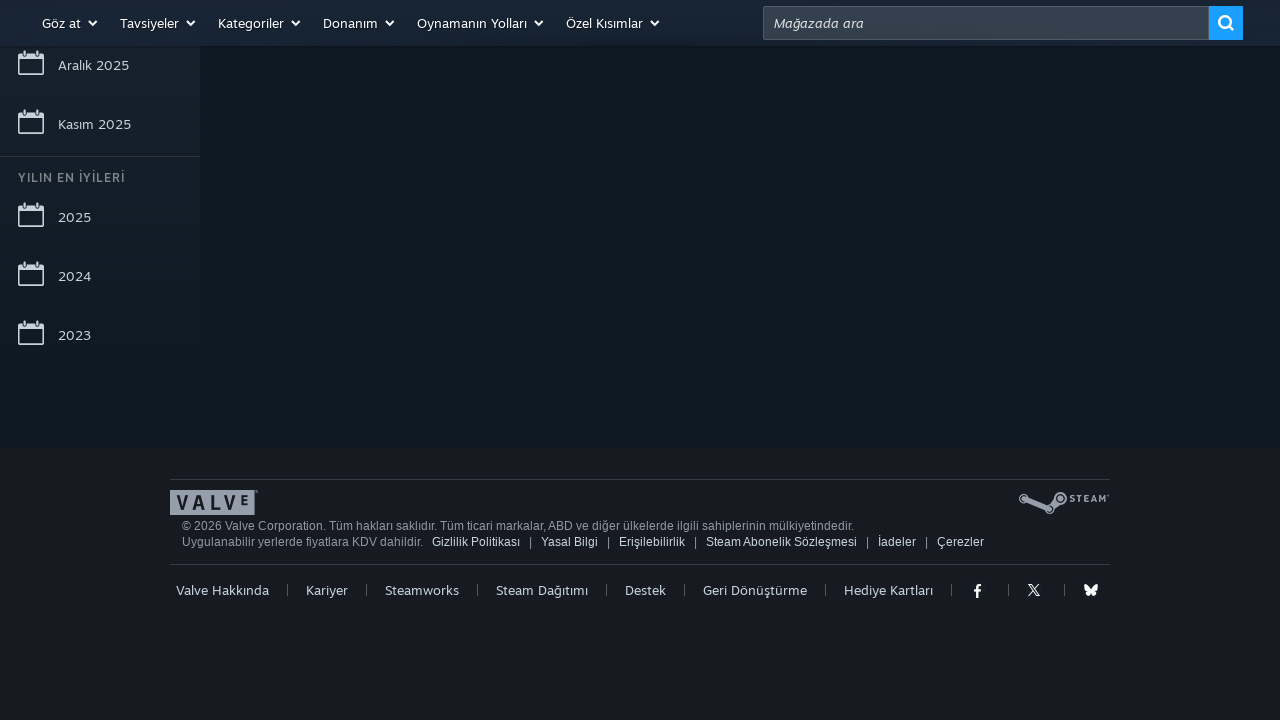

Waited 1 second for scroll animation to complete
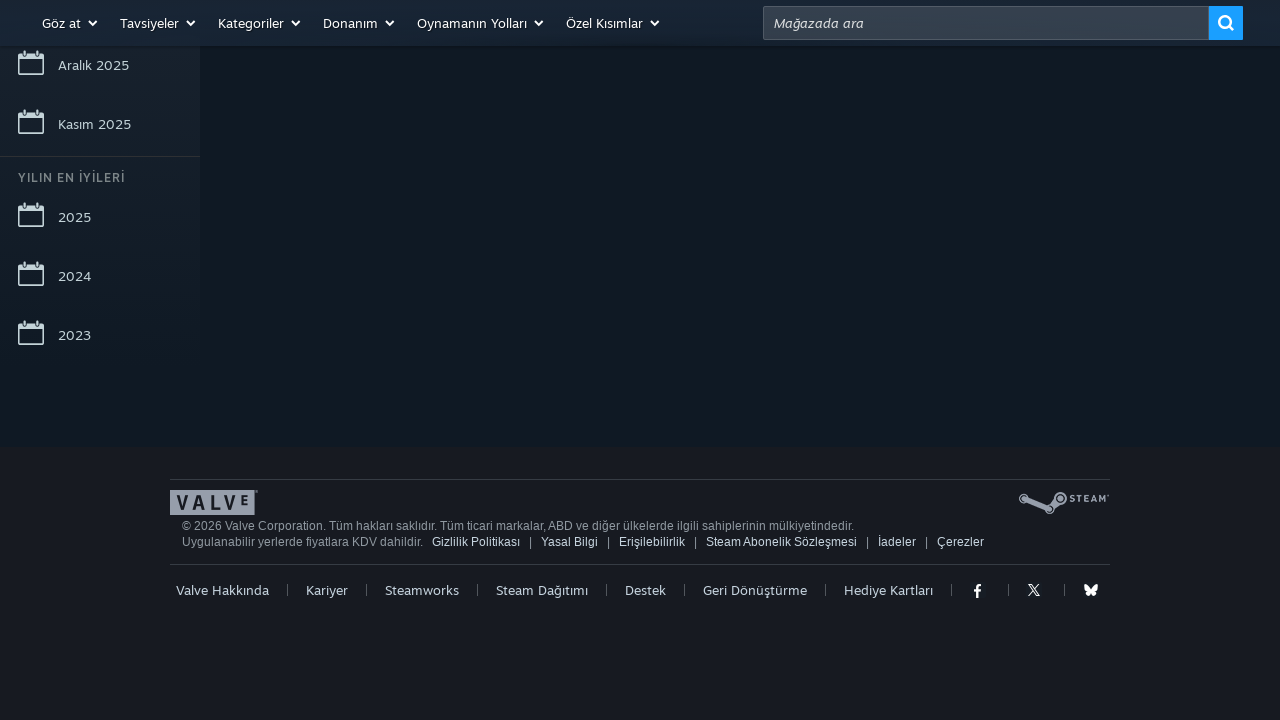

Pressed HOME key to scroll back to top of page
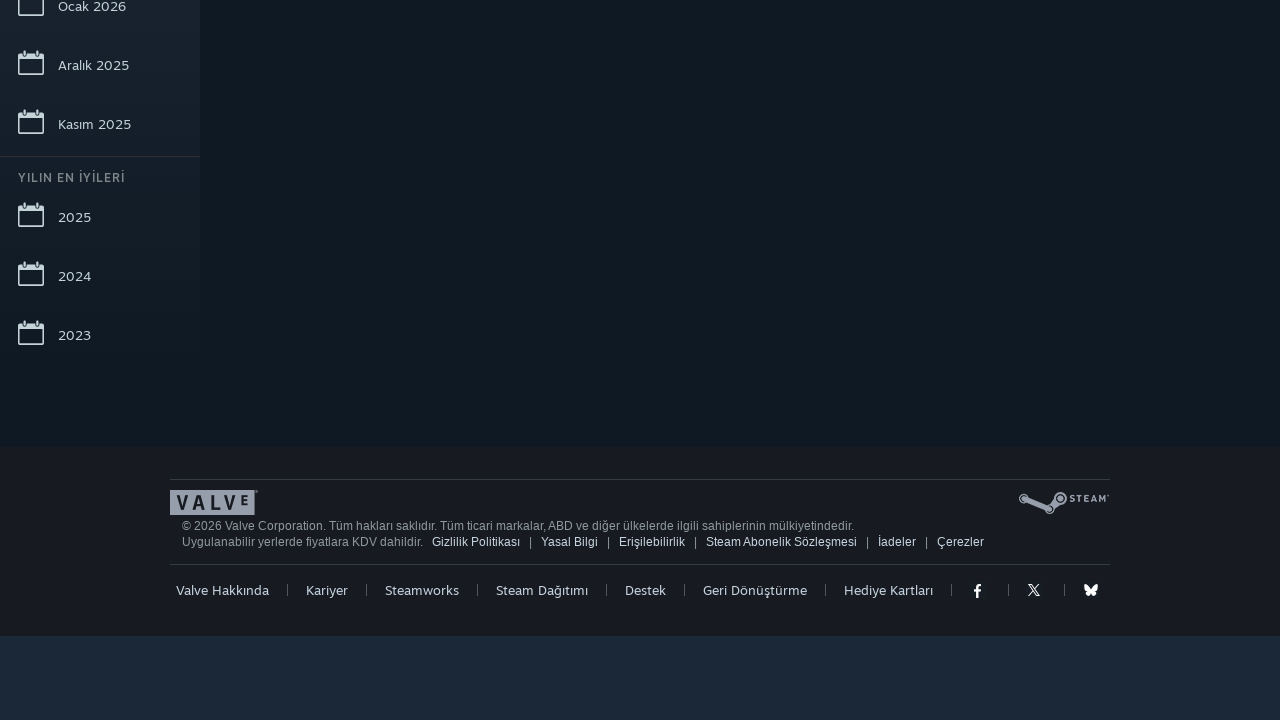

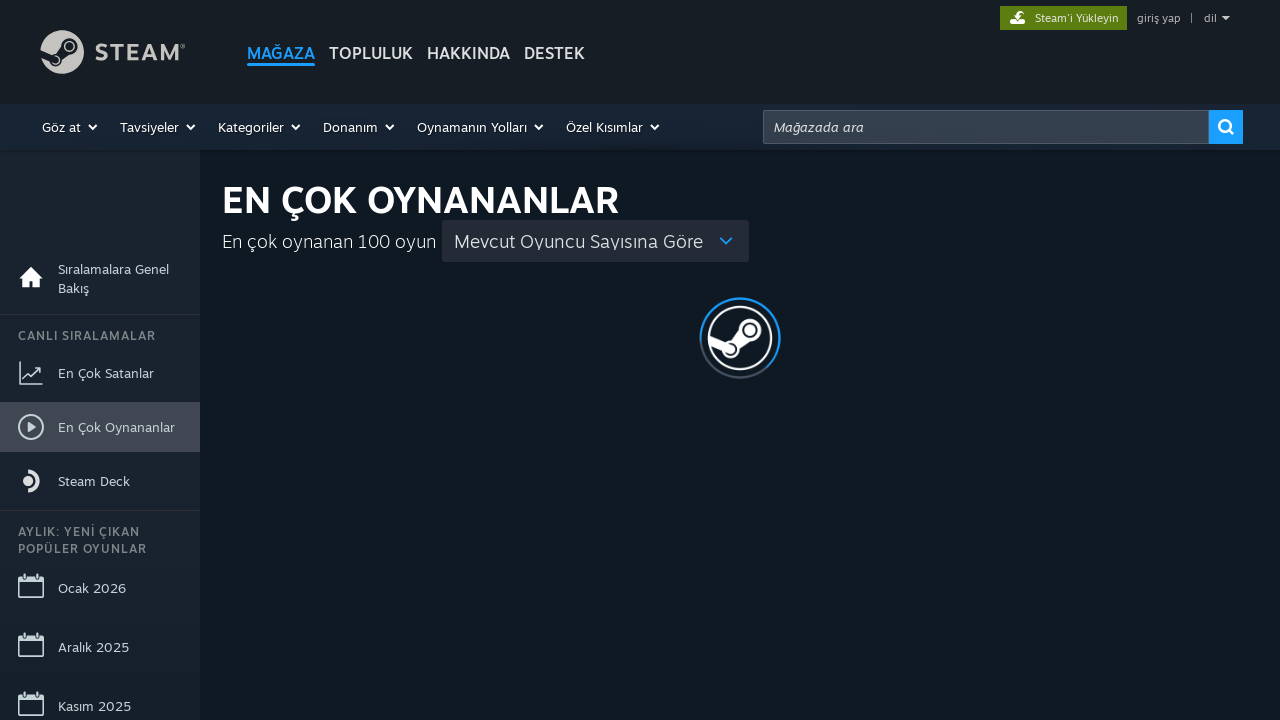